Tests that the "More" button on Hacker News newest page is clickable and navigates to the next page

Starting URL: https://news.ycombinator.com/newest

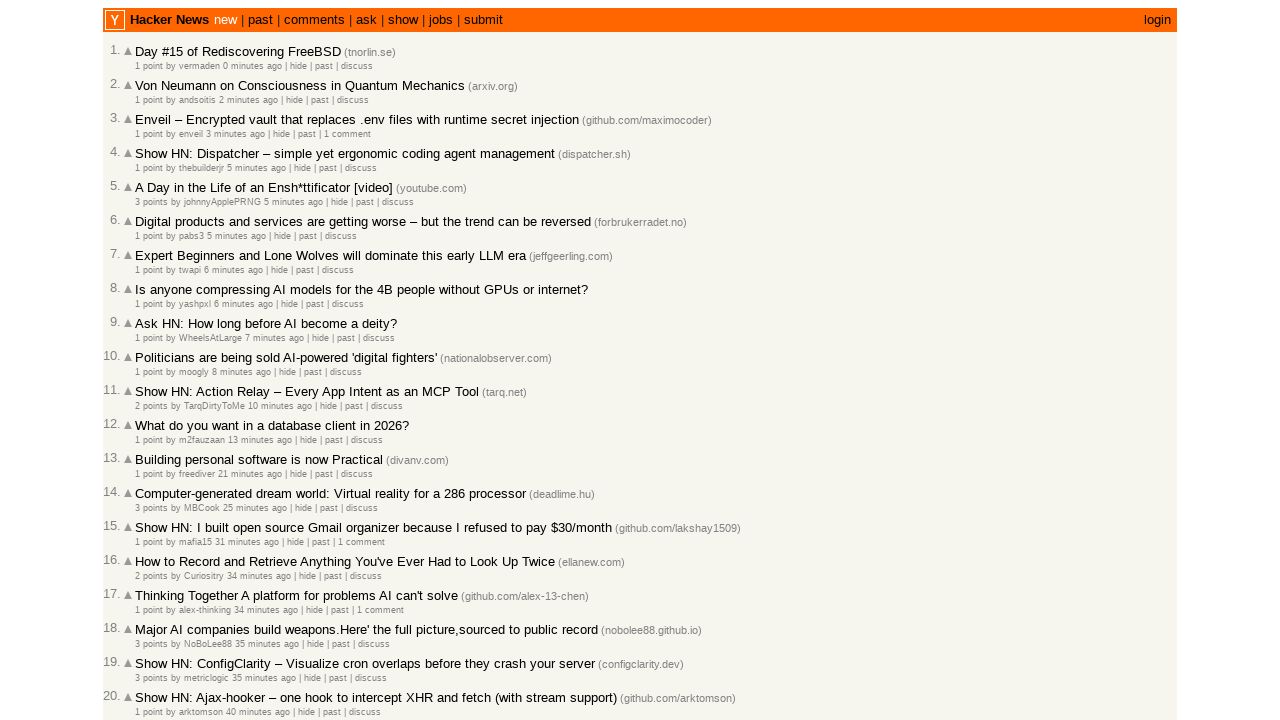

Clicked the 'More' button to navigate to next page at (149, 616) on .morelink
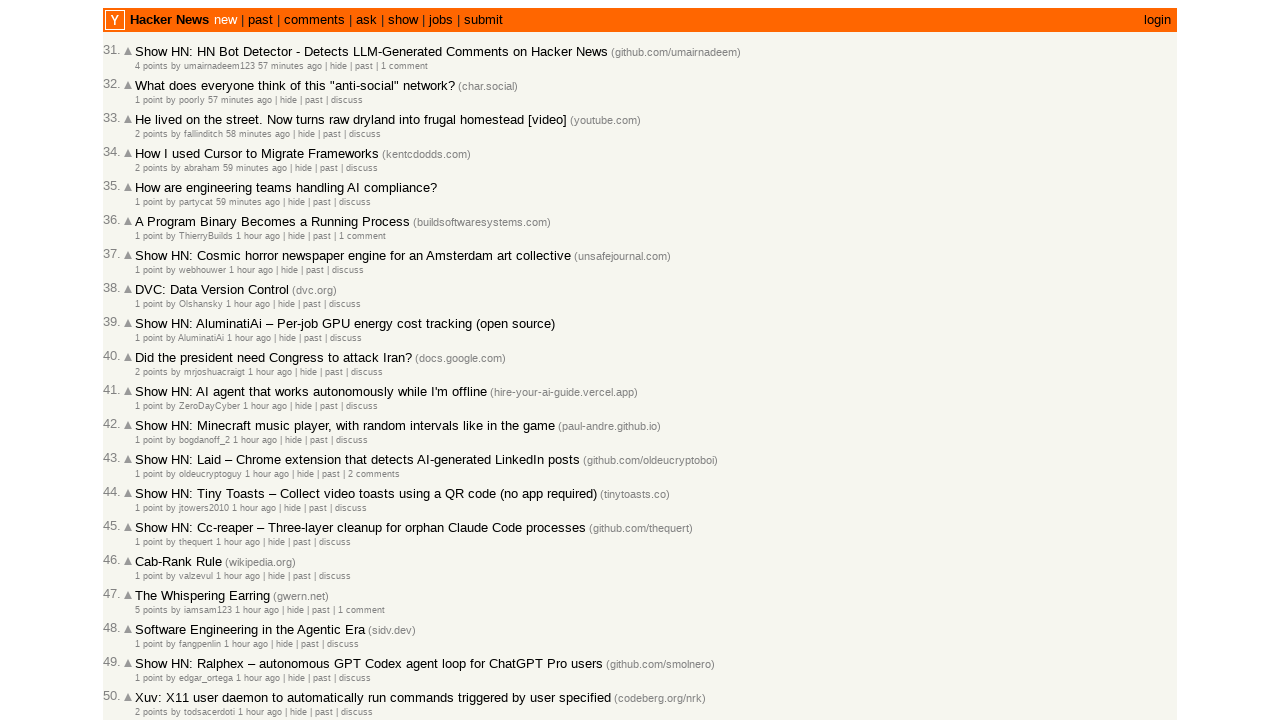

Waited for page to load (domcontentloaded)
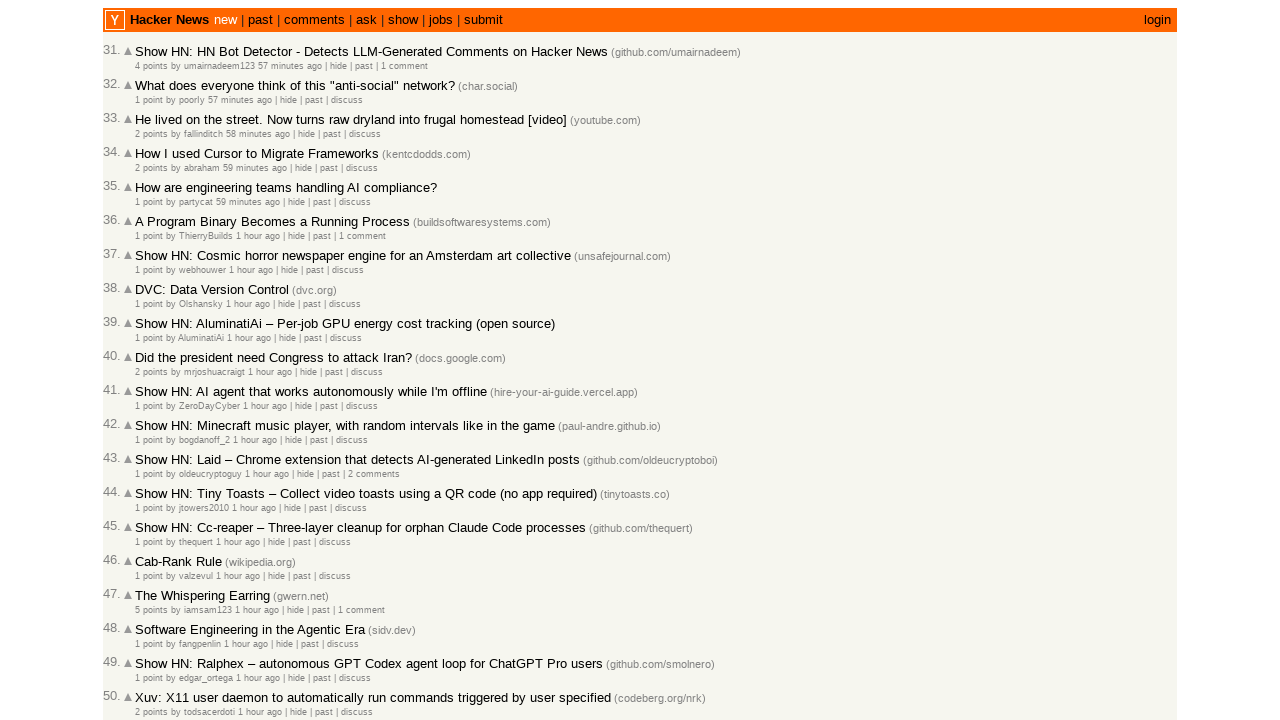

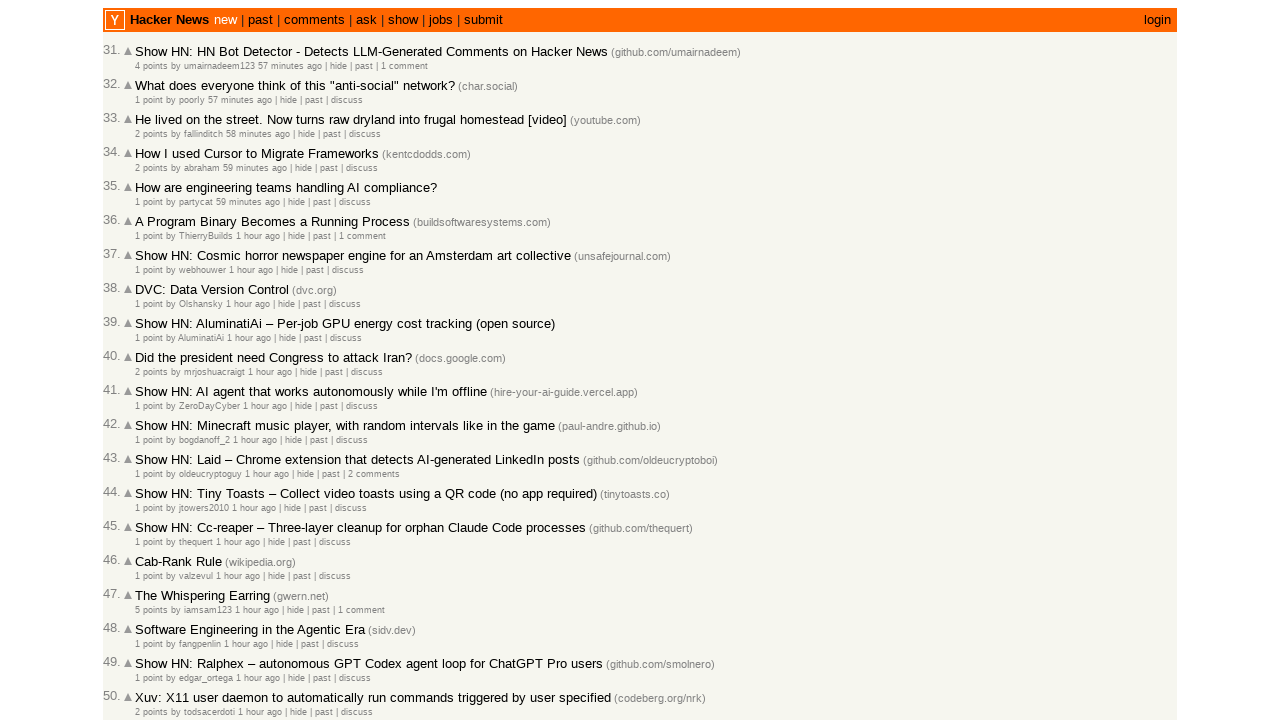